Loads the STEMCELL Technologies homepage and scrolls down to a specific position on the page to verify page content loads correctly.

Starting URL: https://www.stemcell.com/

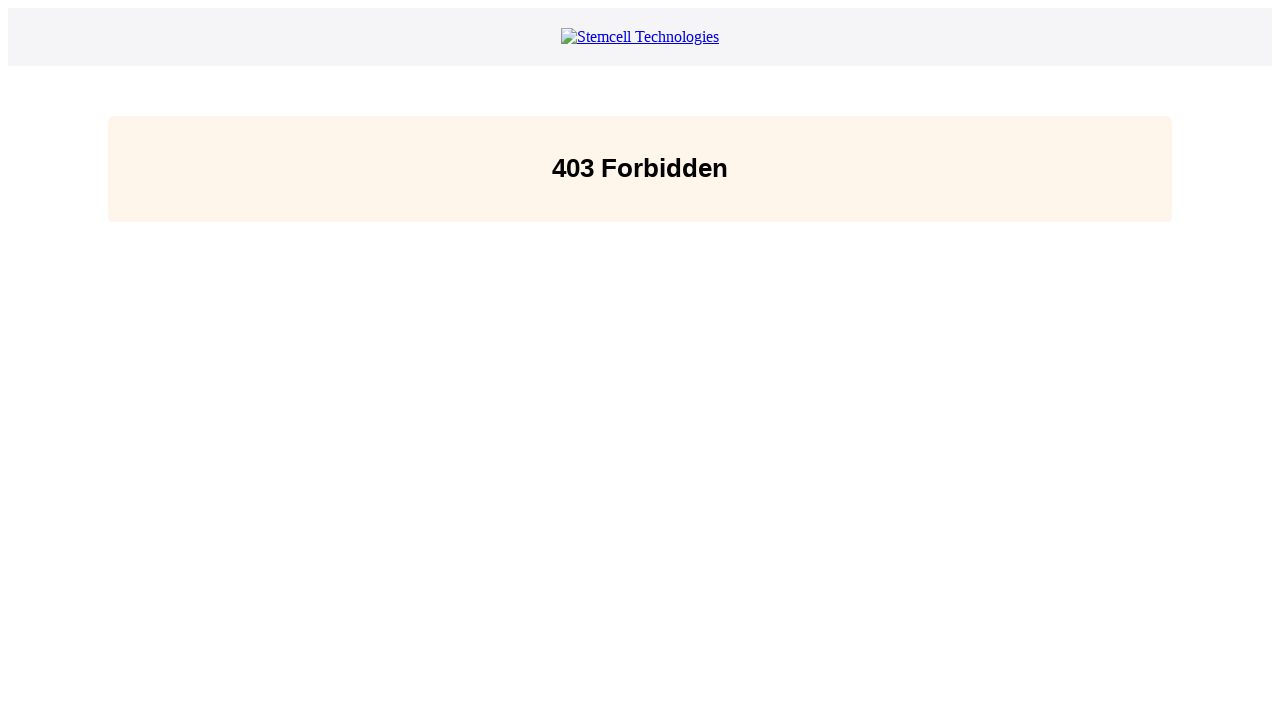

Set viewport size to 1920x1080
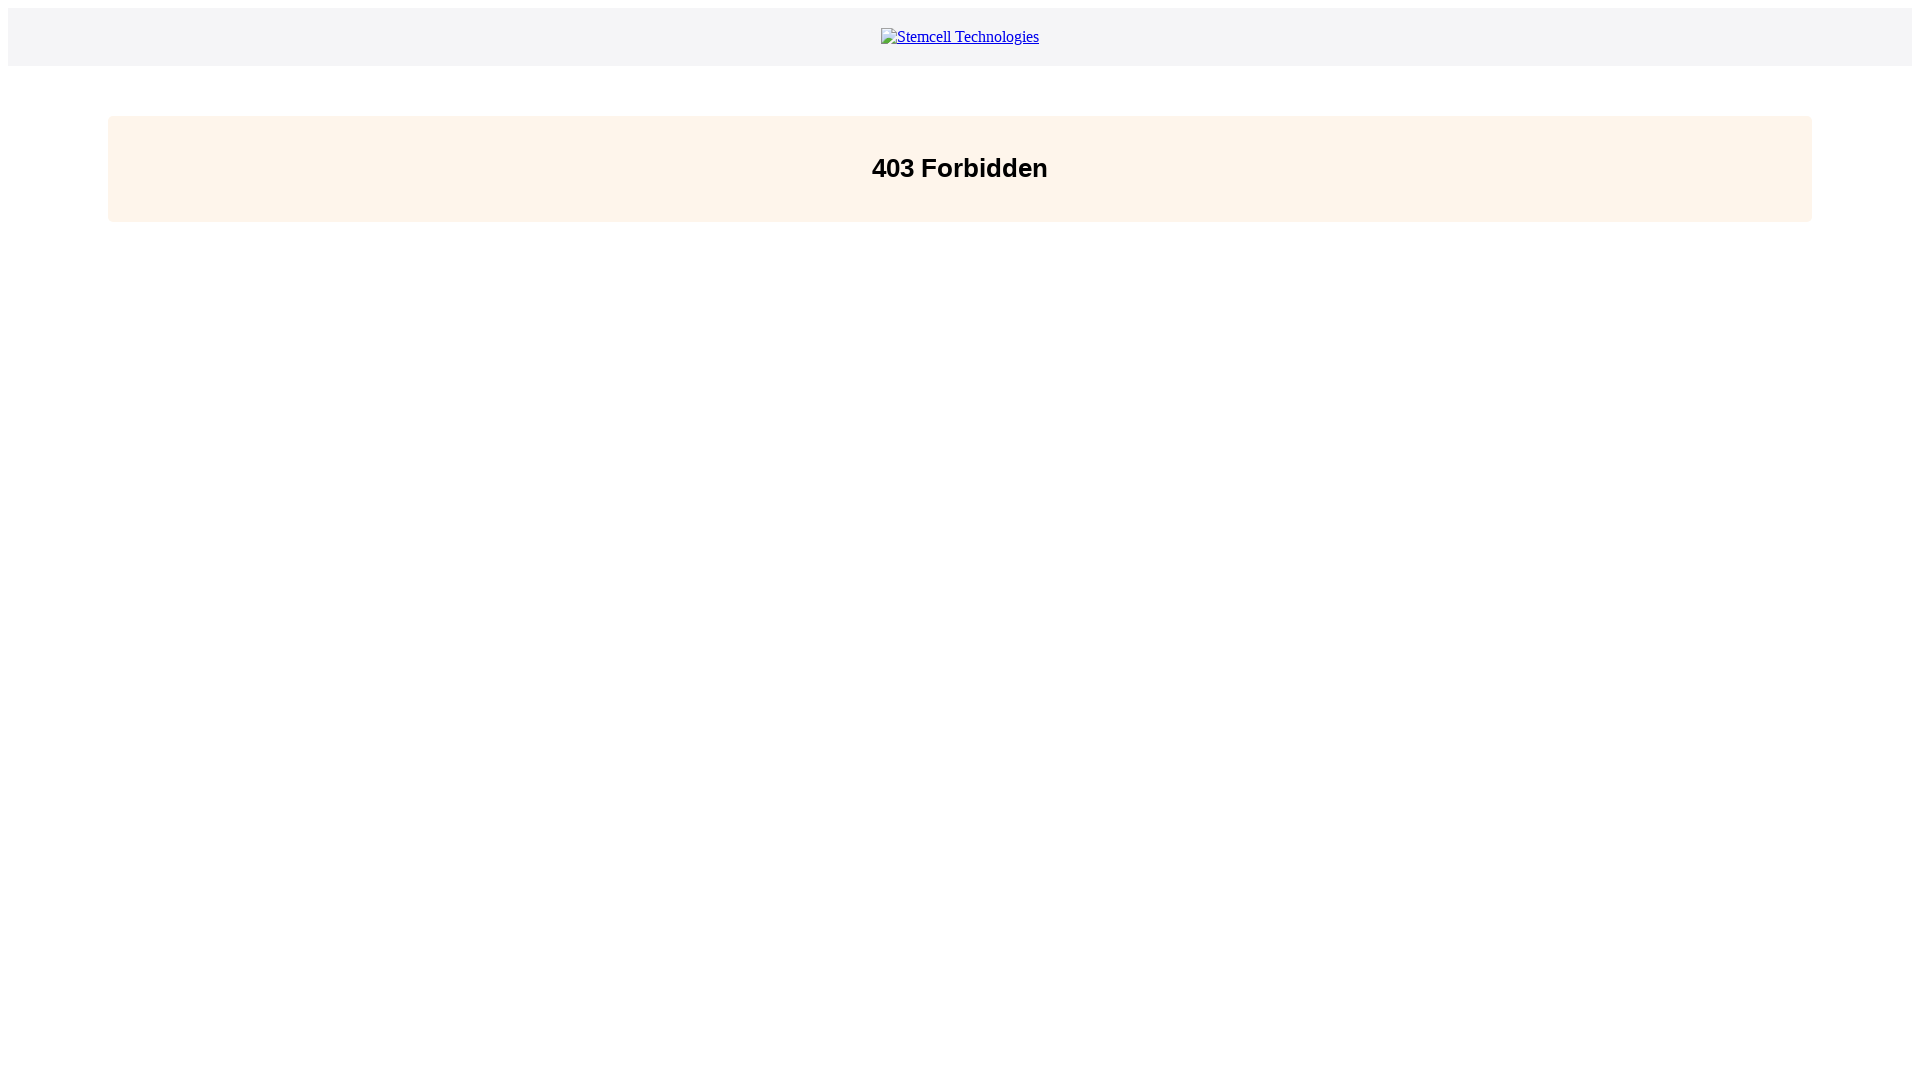

STEMCELL Technologies homepage loaded successfully
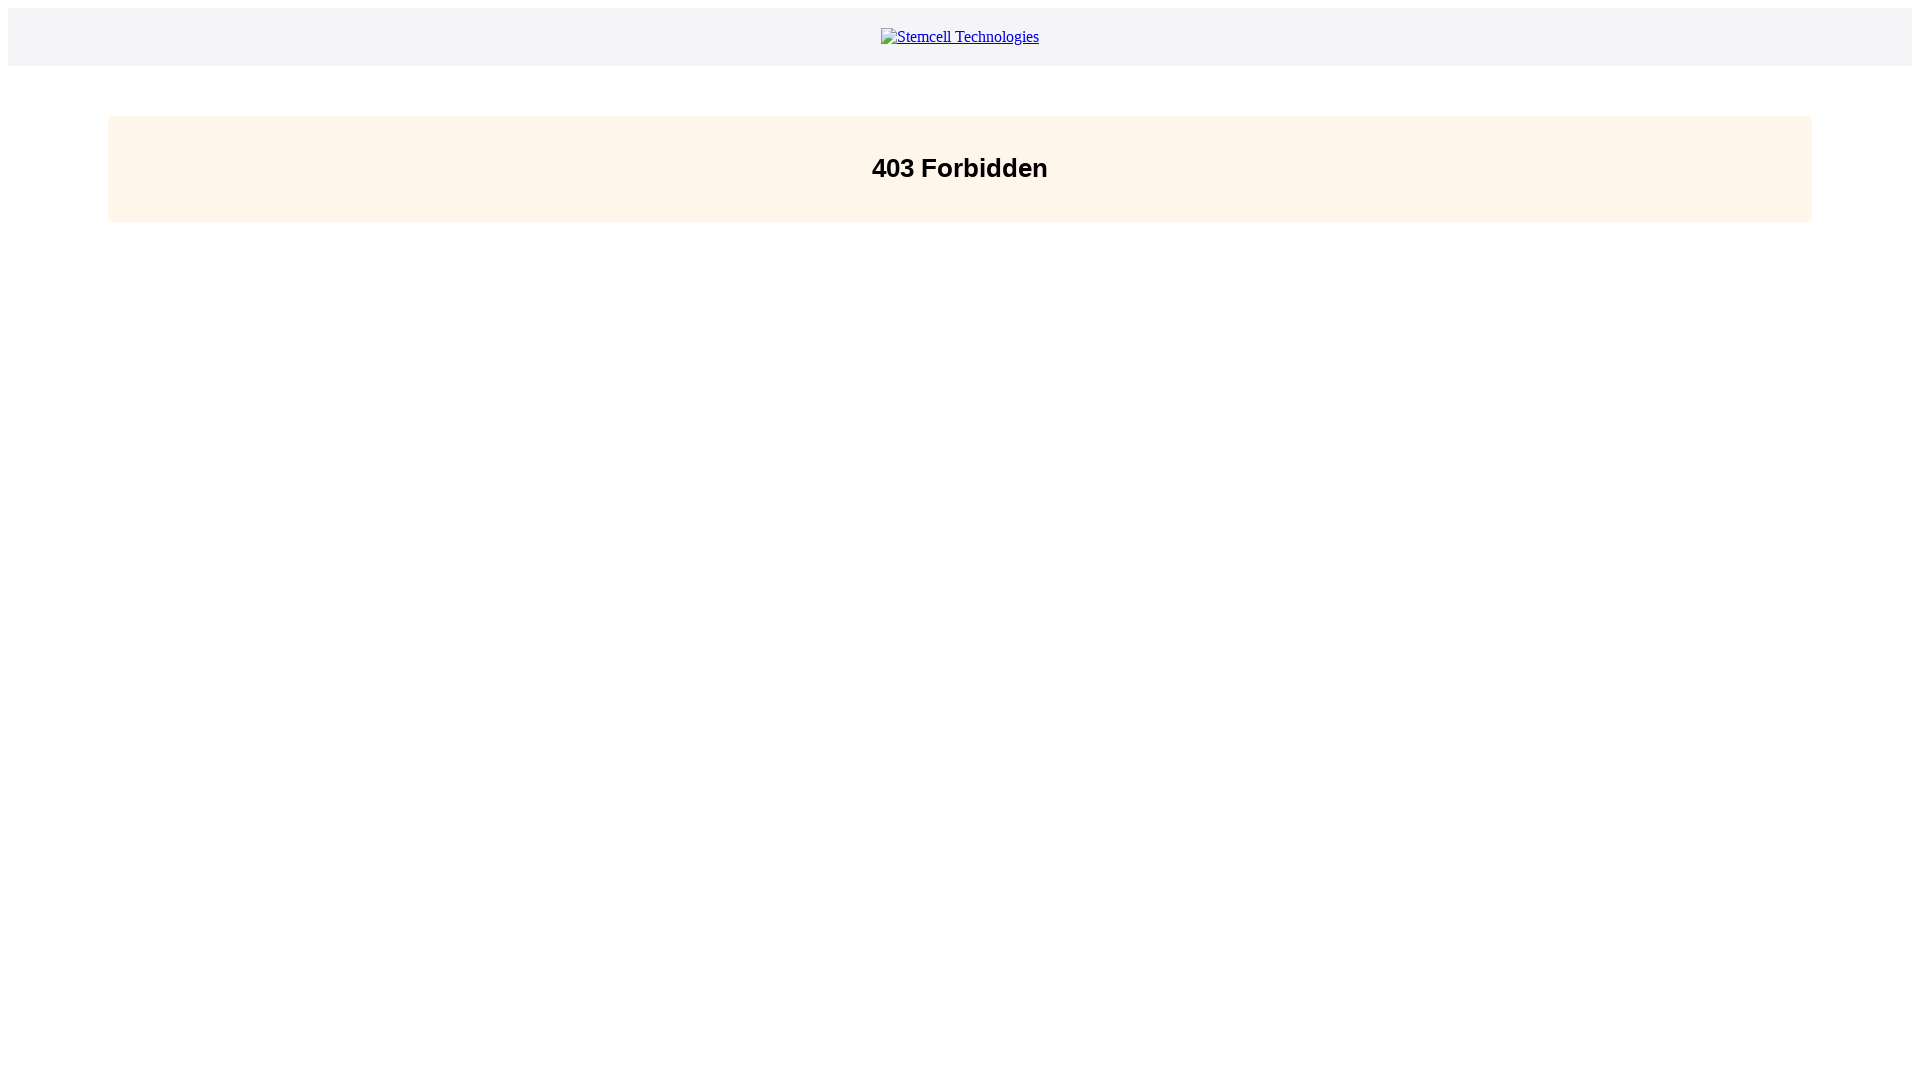

Scrolled down to position (63, 1566) on the page
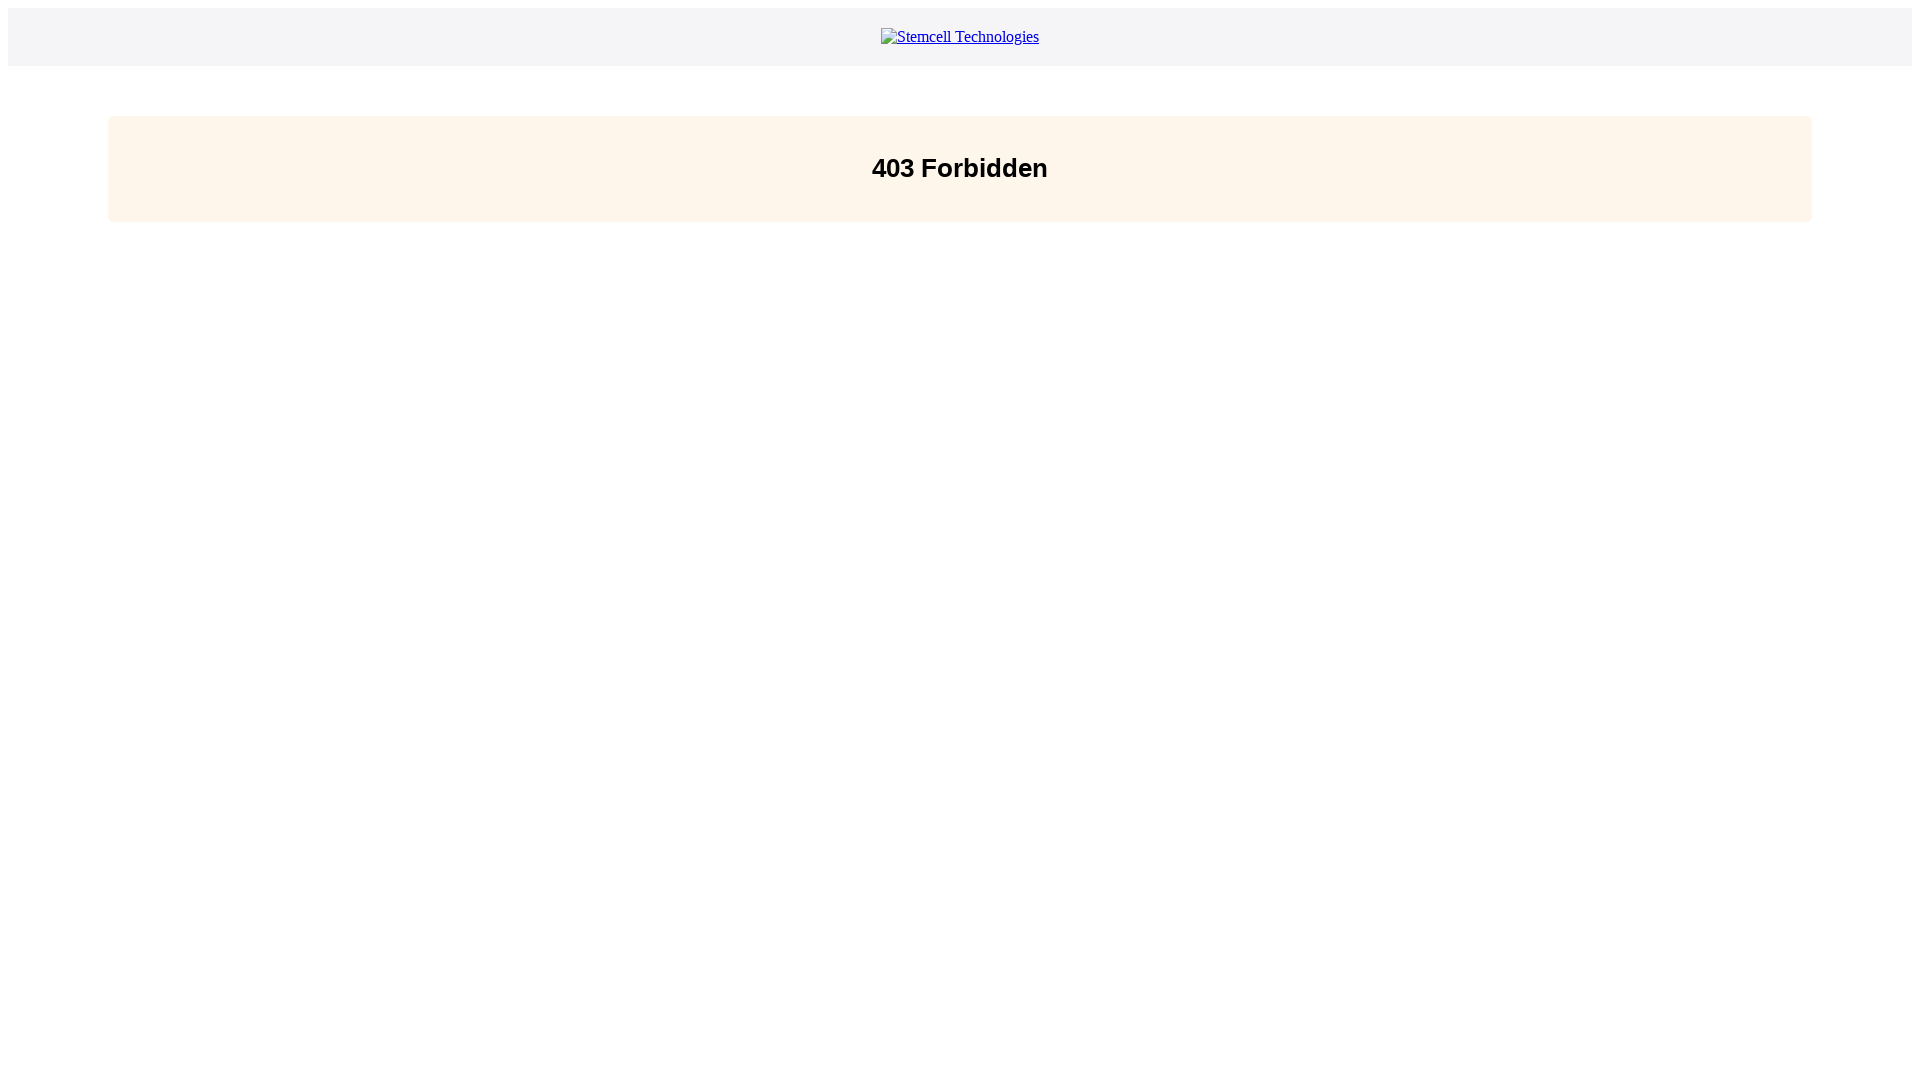

Waited for lazy-loaded content to render
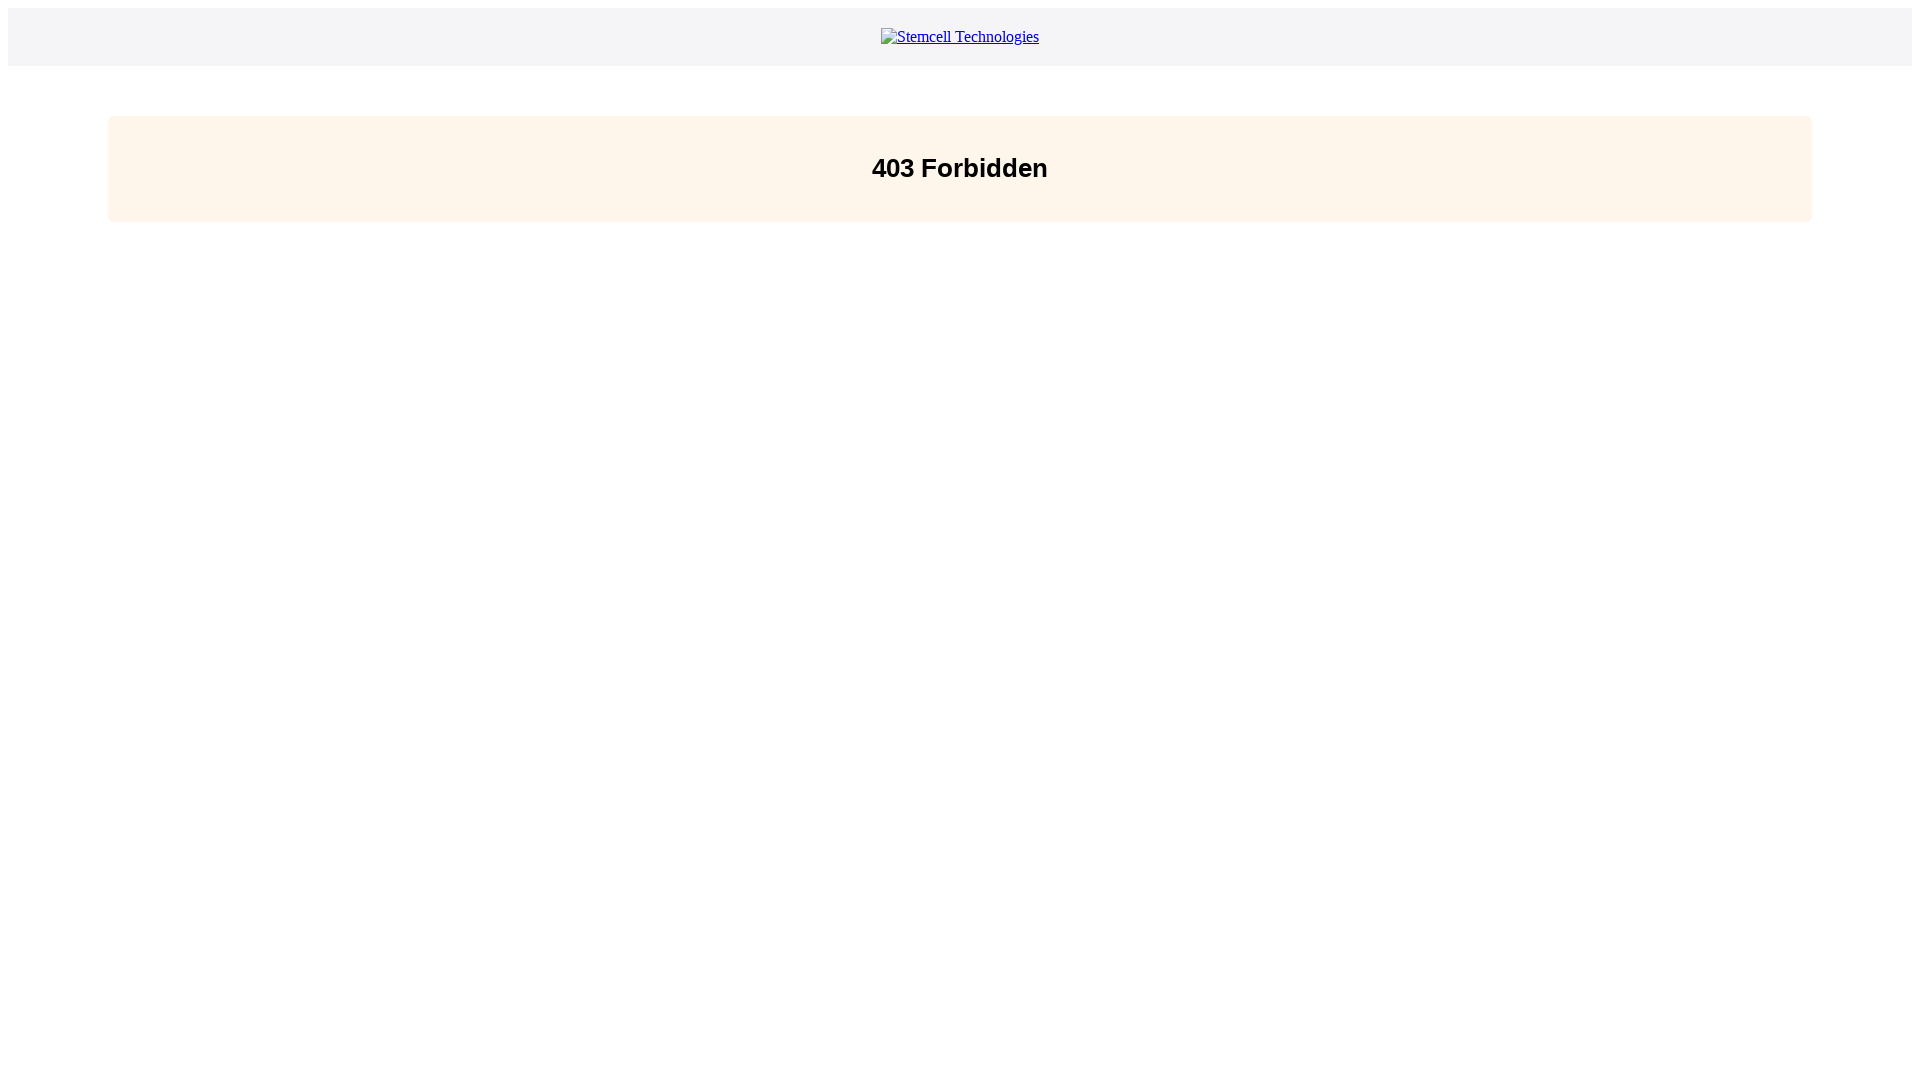

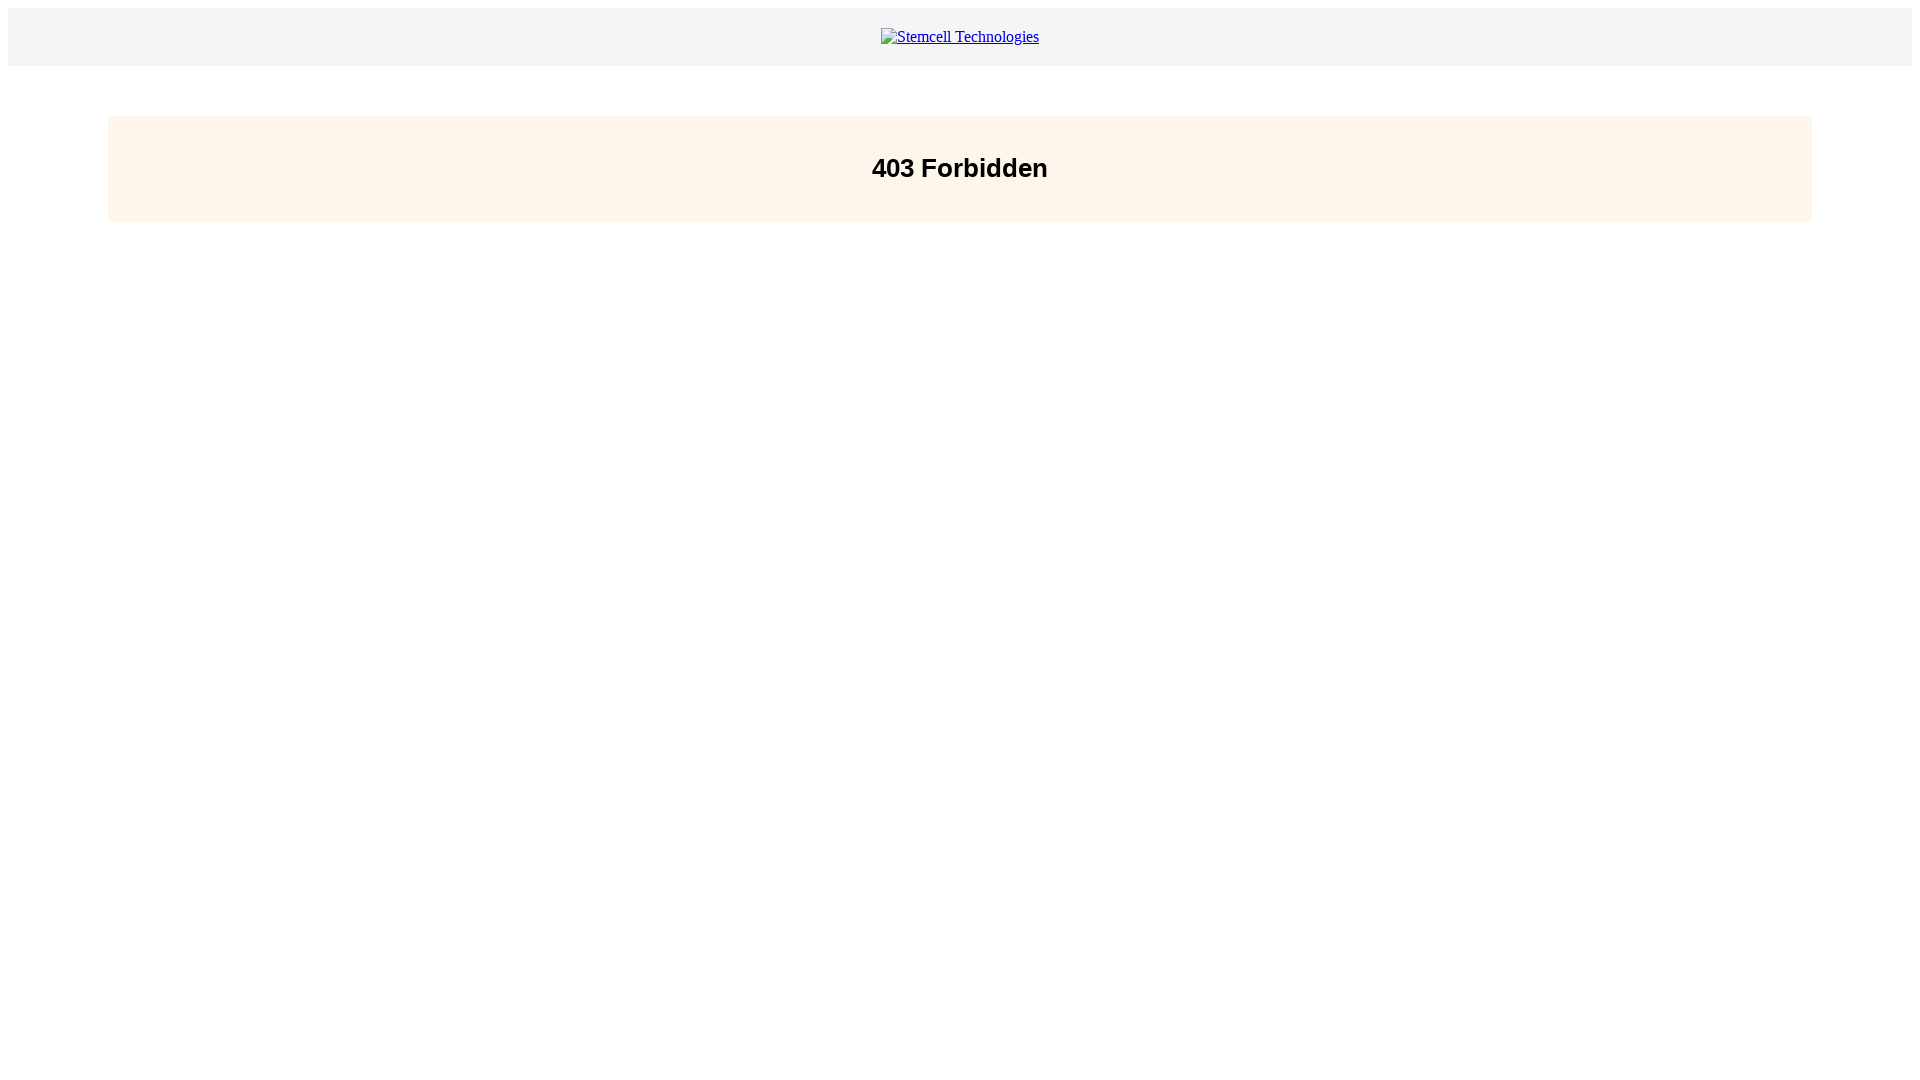